Tests dropdown selection functionality by selecting options using different methods (by value, visible text, and index)

Starting URL: https://www.globalsqa.com/demo-site/select-dropdown-menu/

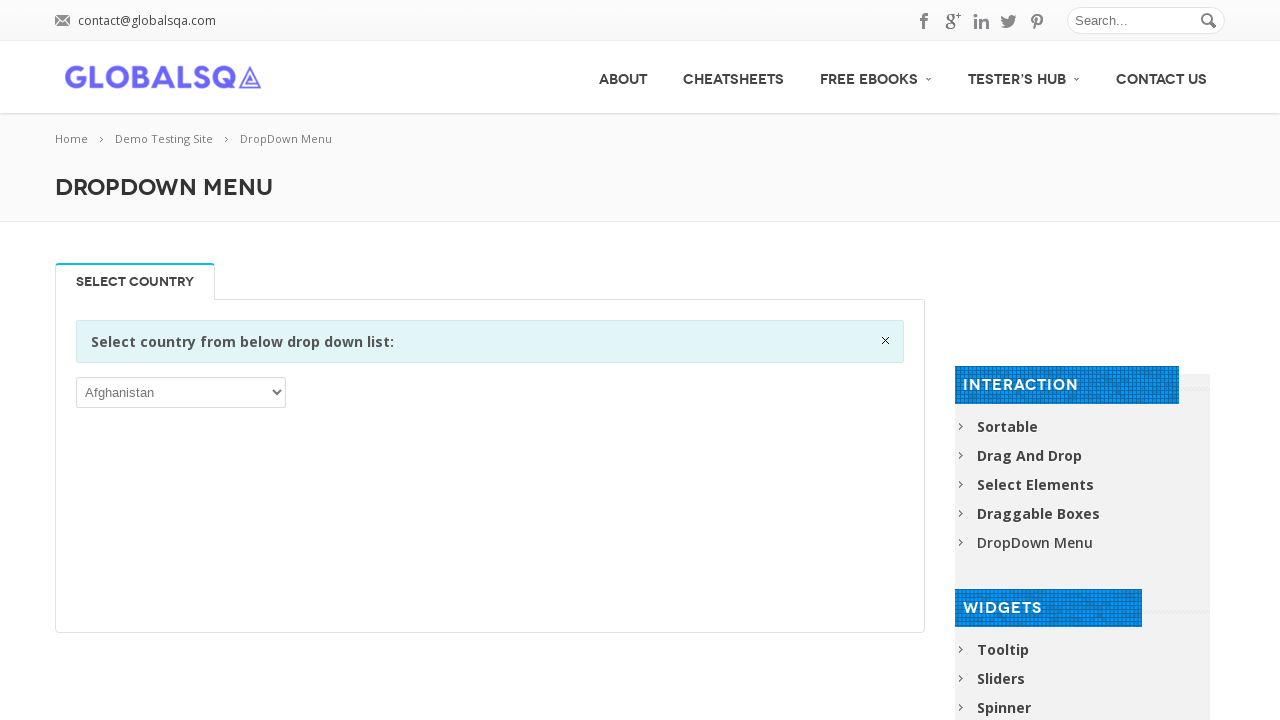

Selected dropdown option by value 'BEL' on //div[@class='single_tab_div resp-tab-content resp-tab-content-active']//p//sele
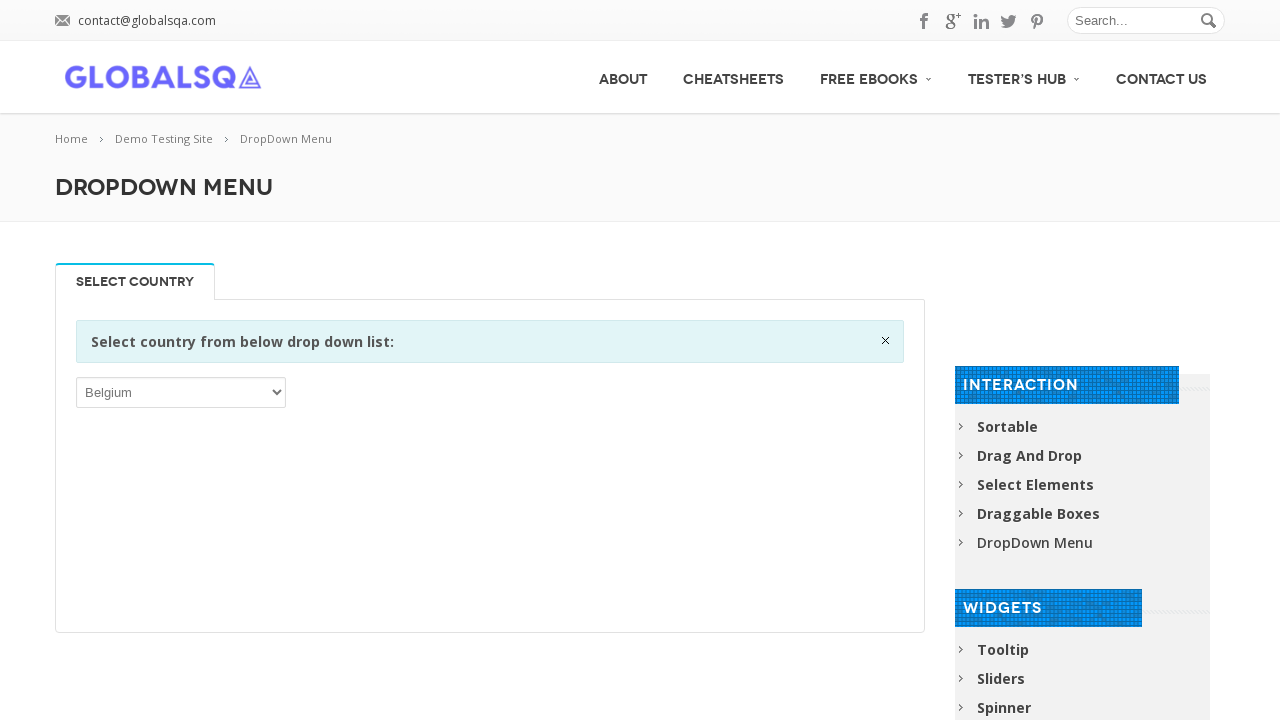

Selected dropdown option by visible text 'Canada' on //div[@class='single_tab_div resp-tab-content resp-tab-content-active']//p//sele
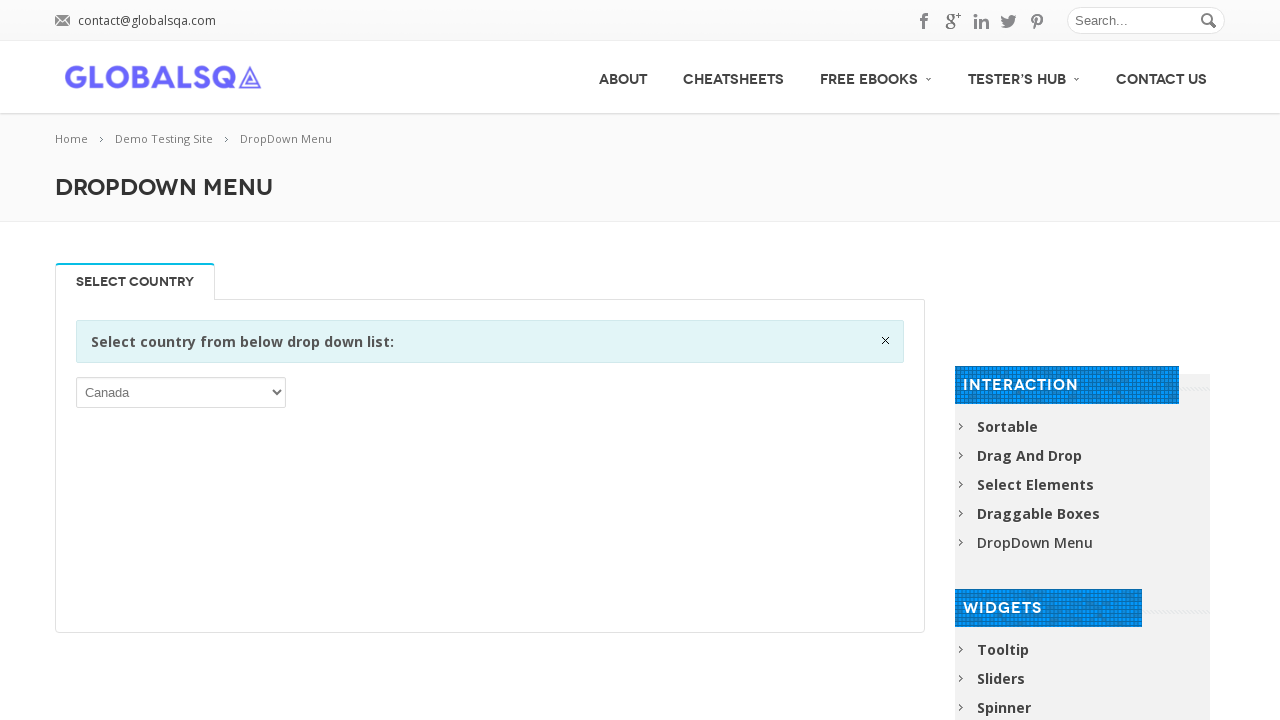

Selected dropdown option by index 2 on //div[@class='single_tab_div resp-tab-content resp-tab-content-active']//p//sele
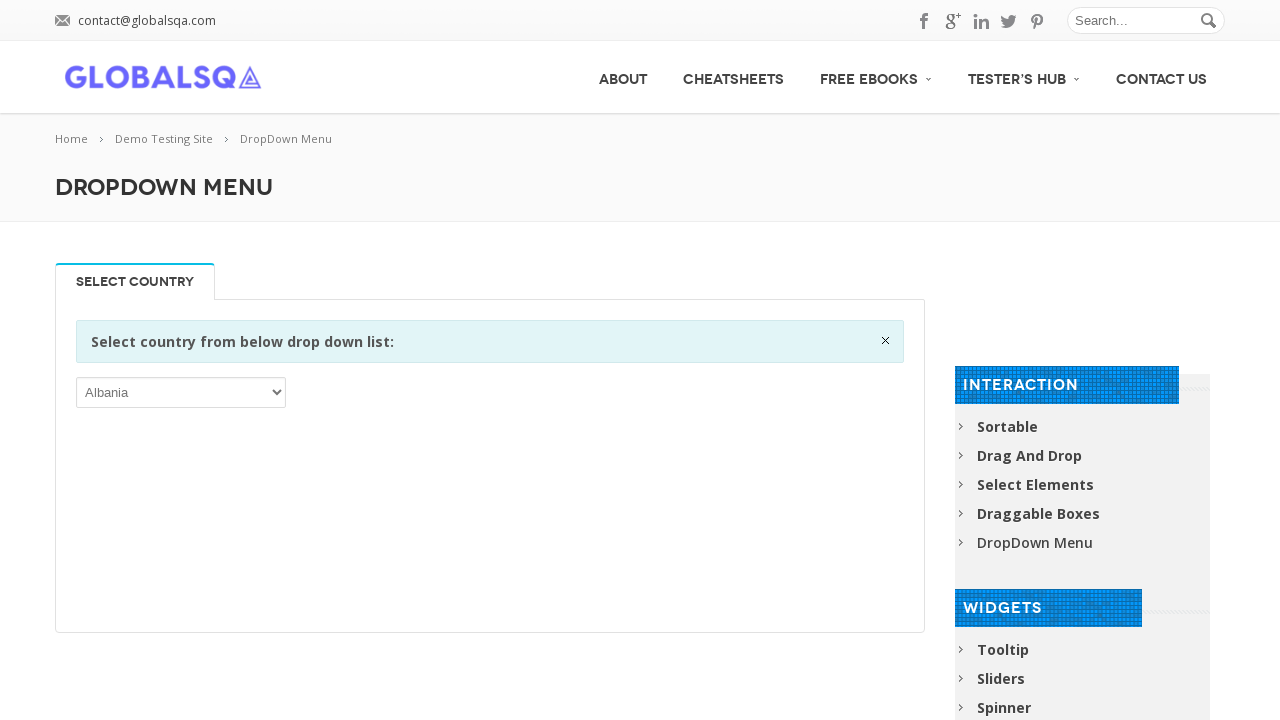

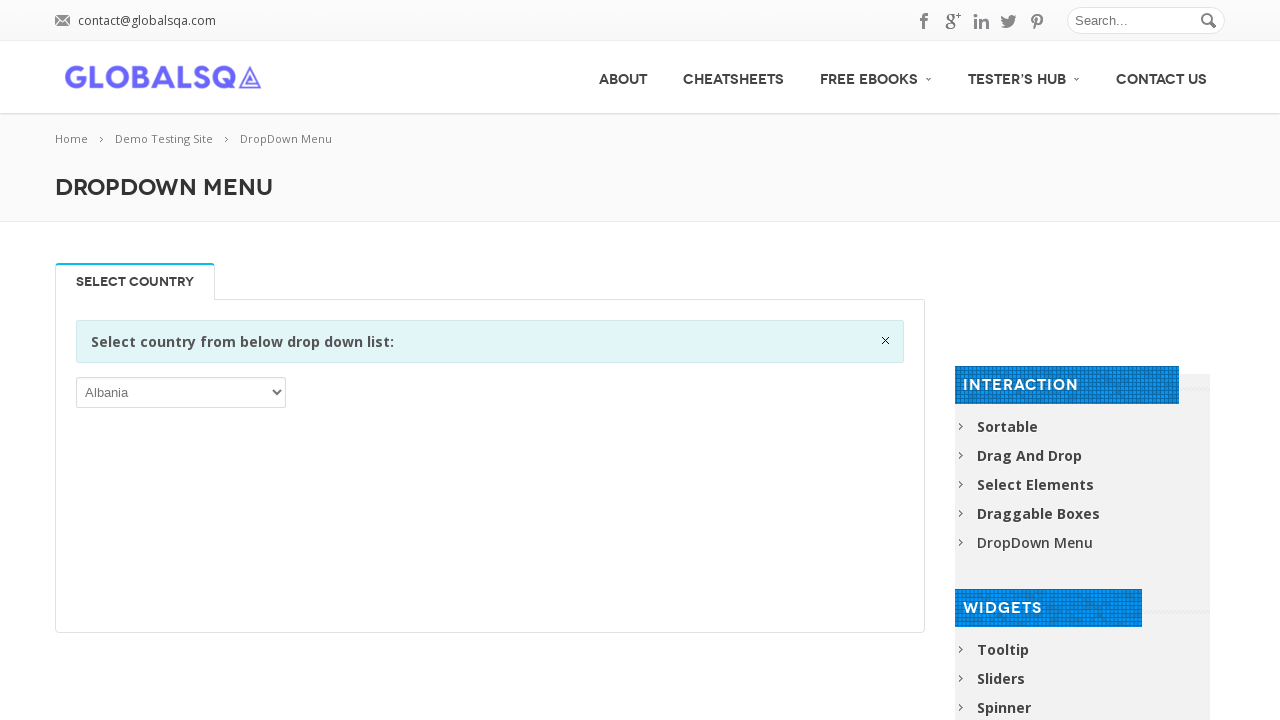